Navigates to the demo automation testing site and clicks the Sign In button using text-based XPath

Starting URL: https://demo.automationtesting.in/Index.html

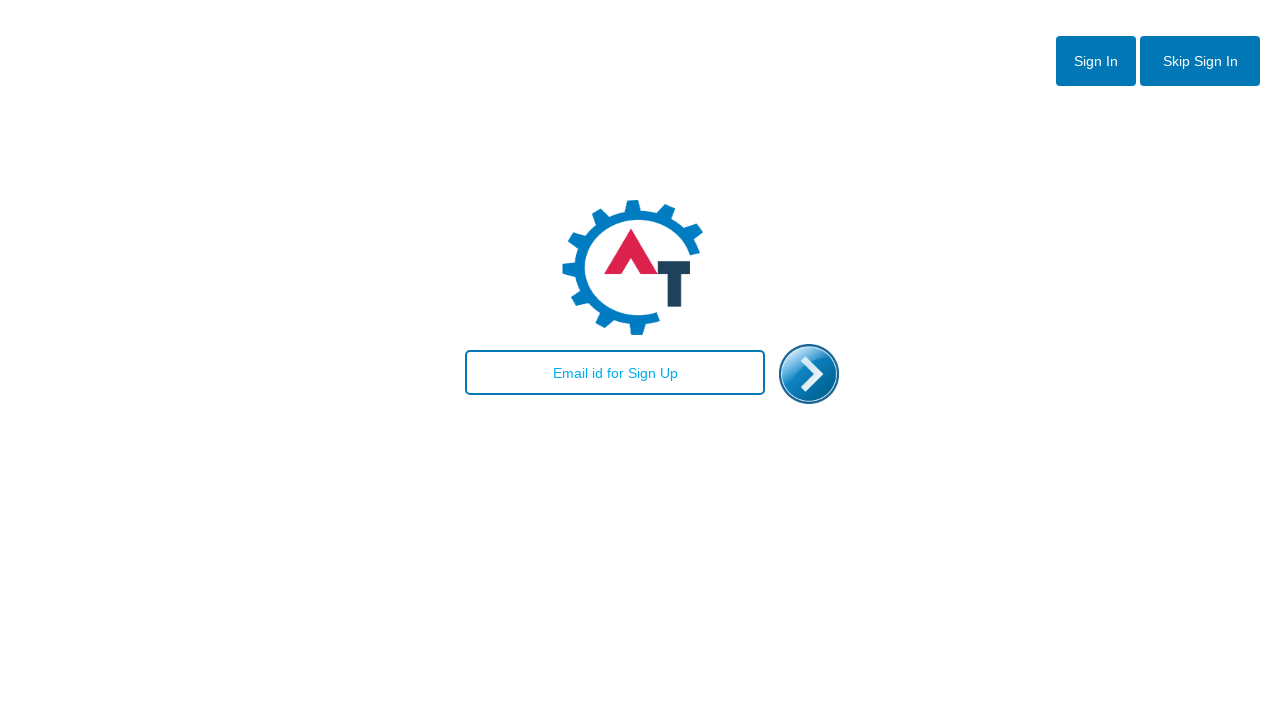

Navigated to demo automation testing site
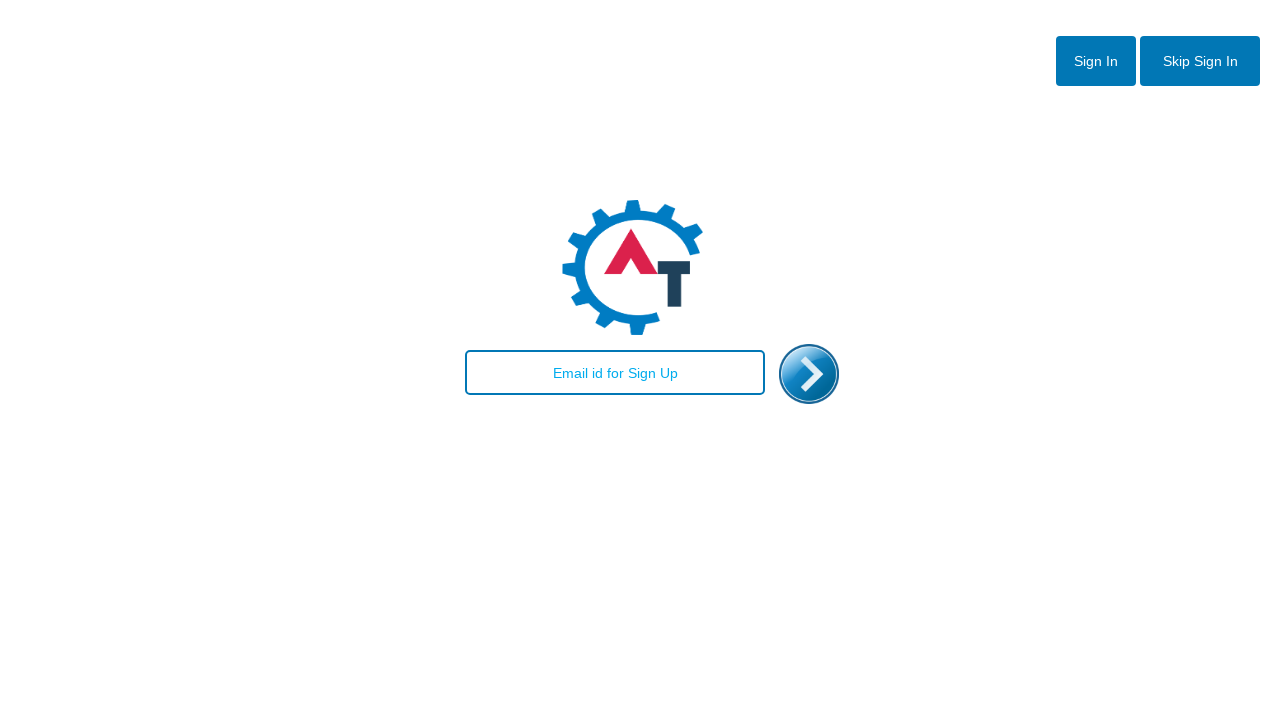

Clicked Sign In button using text-based selector at (1096, 61) on button:has-text('Sign In')
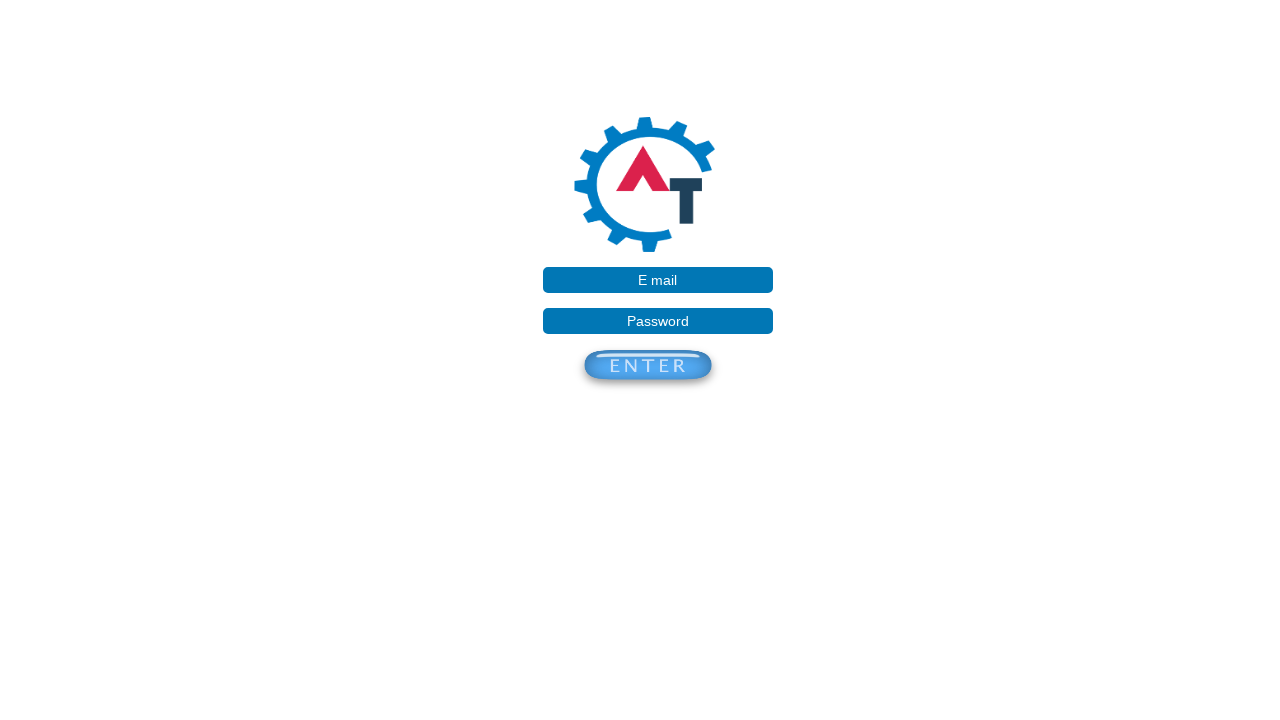

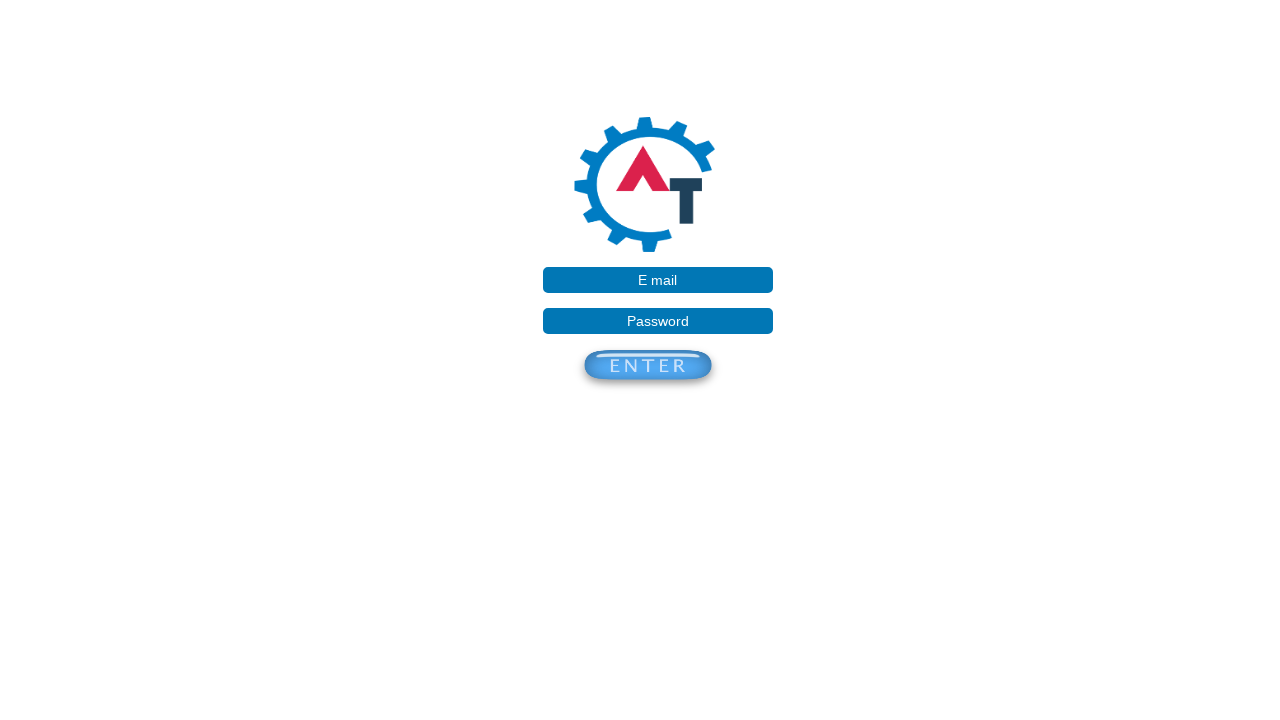